Demonstrates single click on a button element

Starting URL: http://sahitest.com/demo/clicks.htm

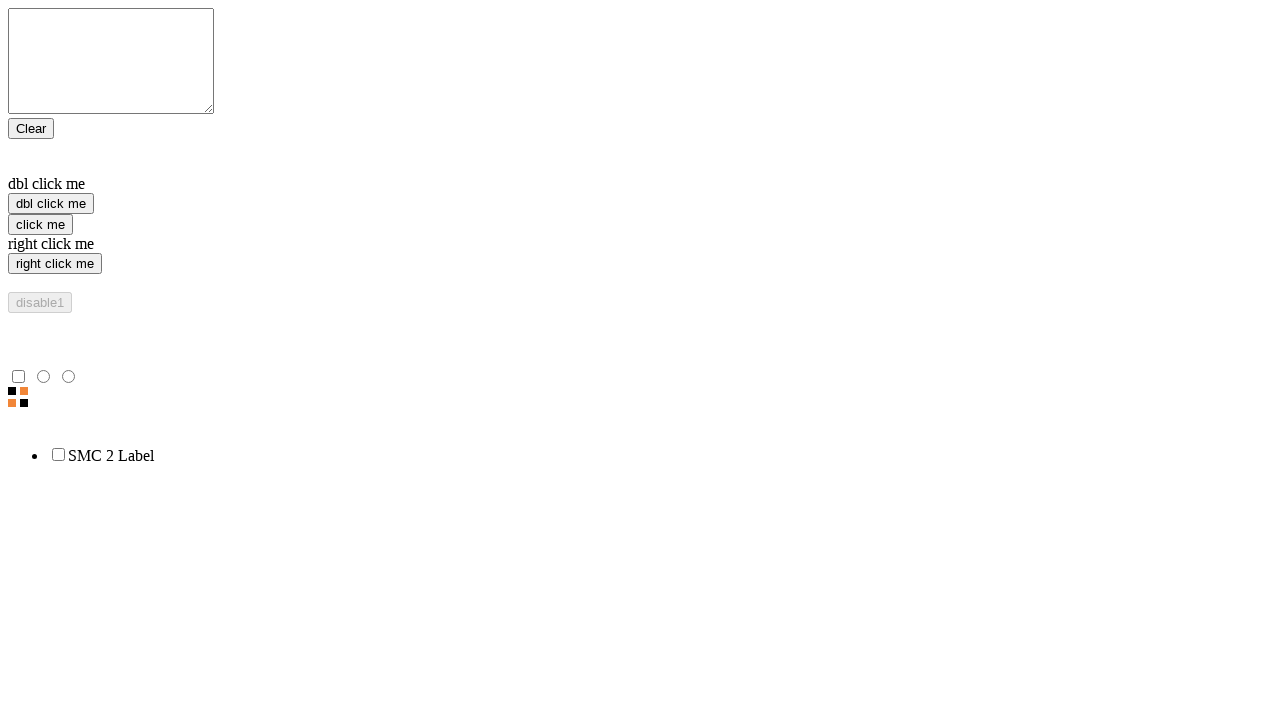

Navigated to clicks demo page
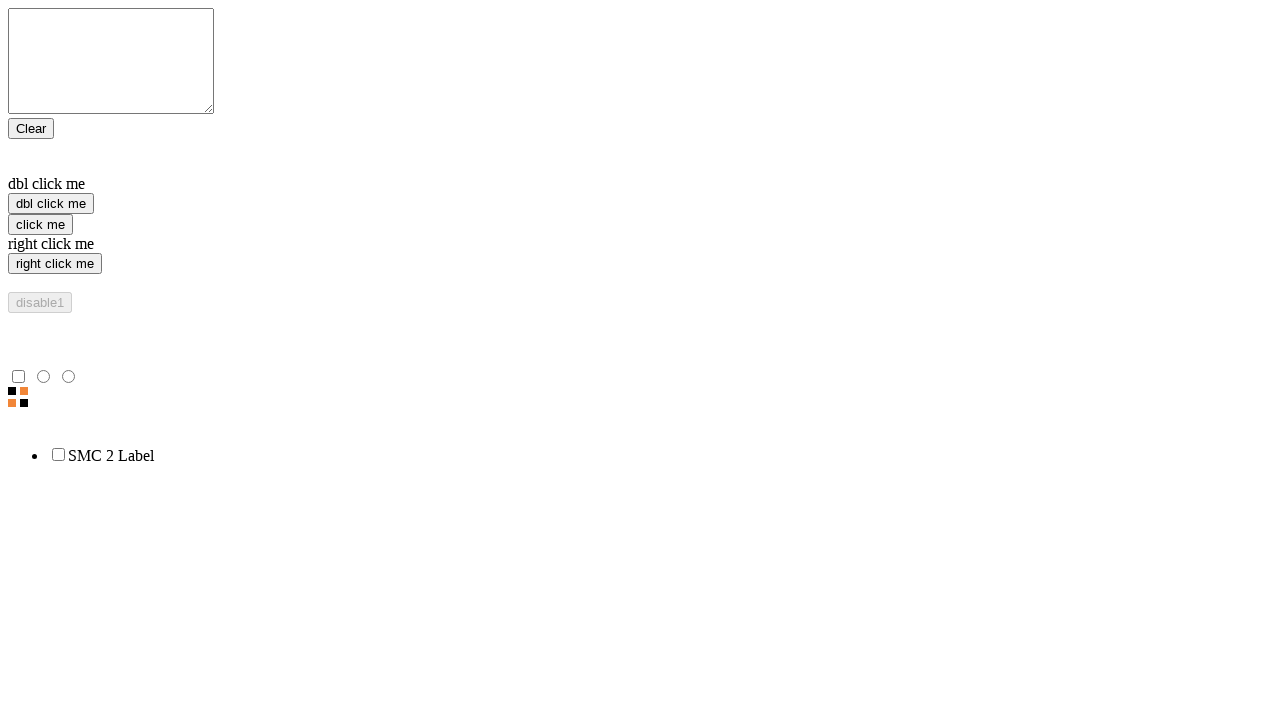

Clicked the button element to demonstrate single click at (40, 224) on body > form > input[type=button]:nth-child(10)
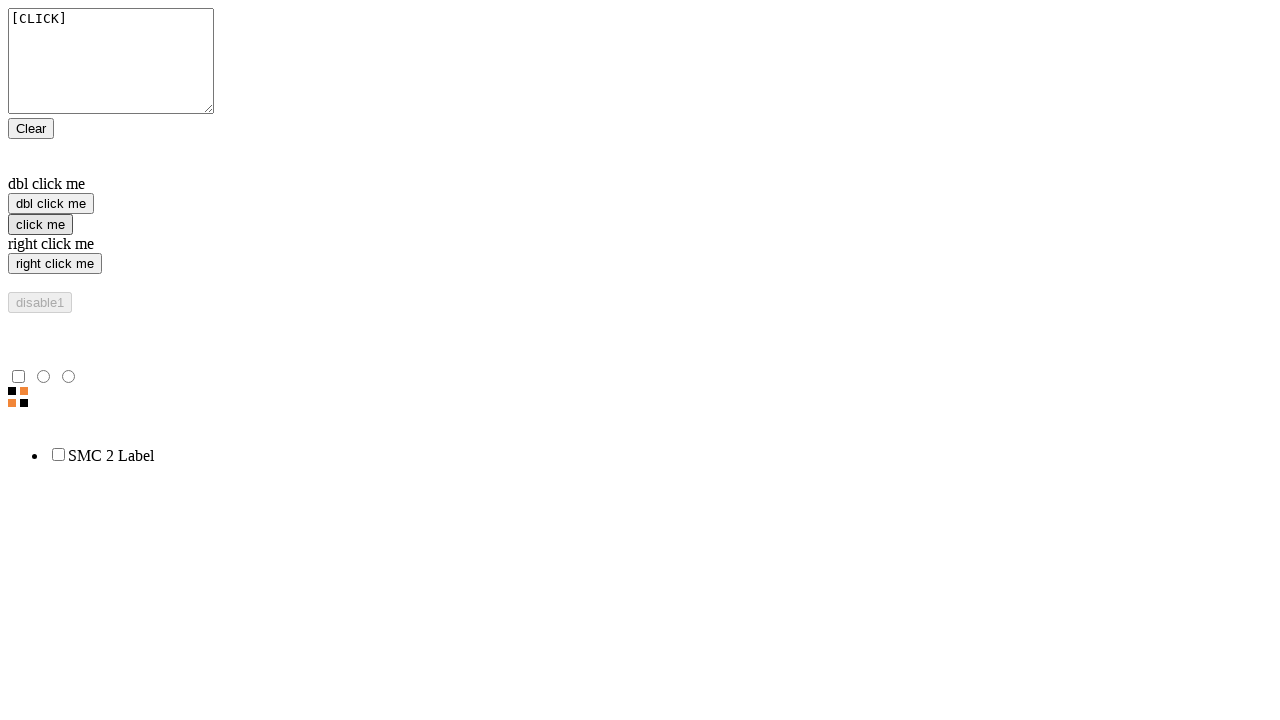

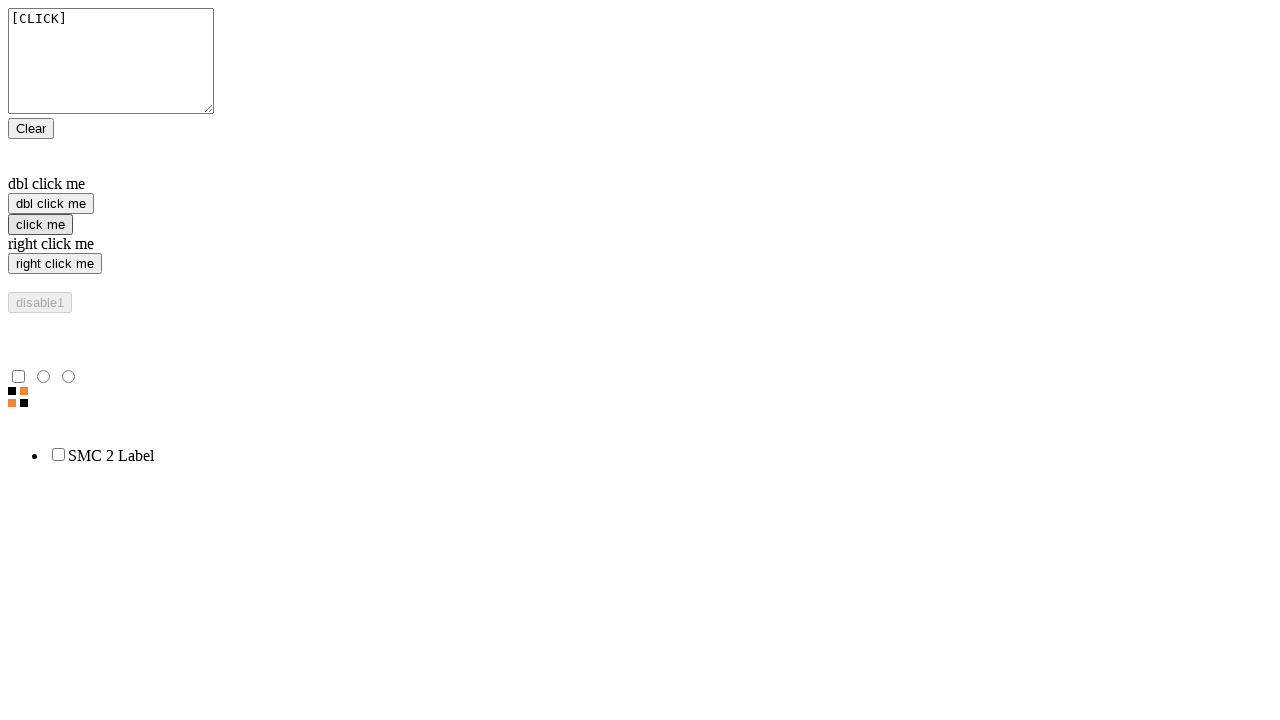